Tests alert handling functionality by clicking a confirm button, getting the alert text, and accepting the alert dialog

Starting URL: https://testautomationpractice.blogspot.com/

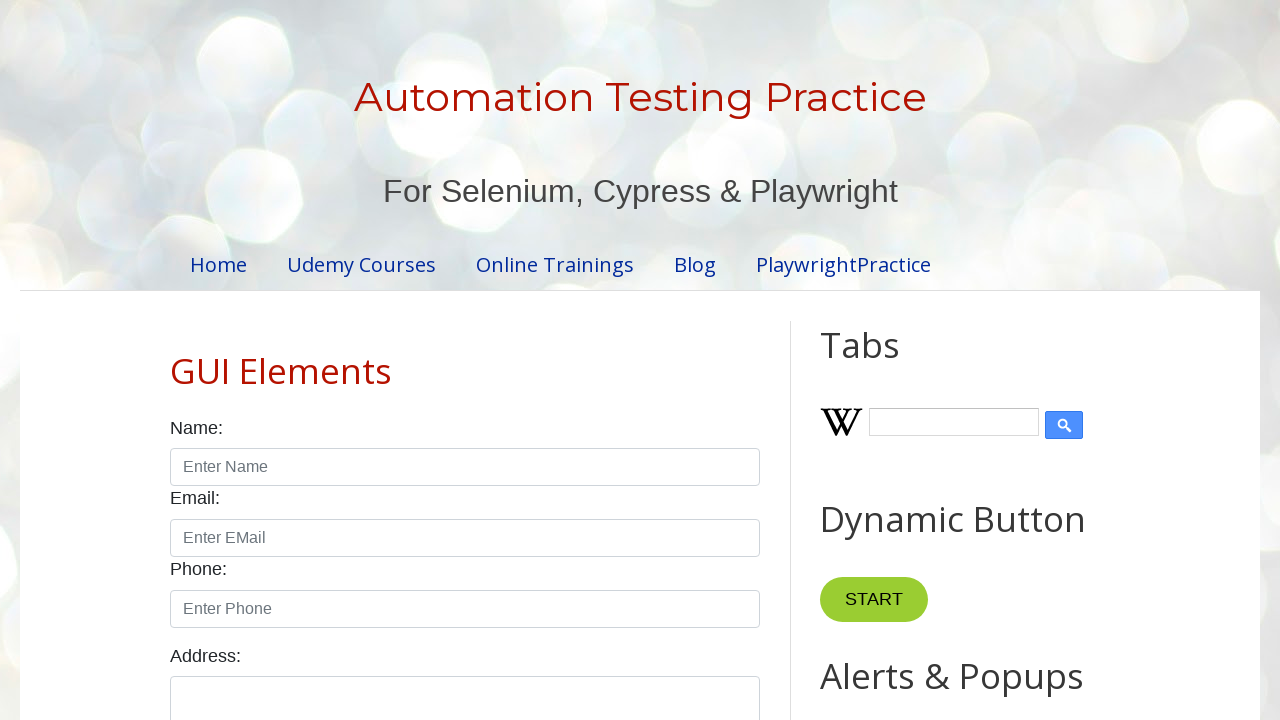

Clicked the confirm button to trigger the alert at (912, 360) on xpath=//button[@id='confirmBtn']
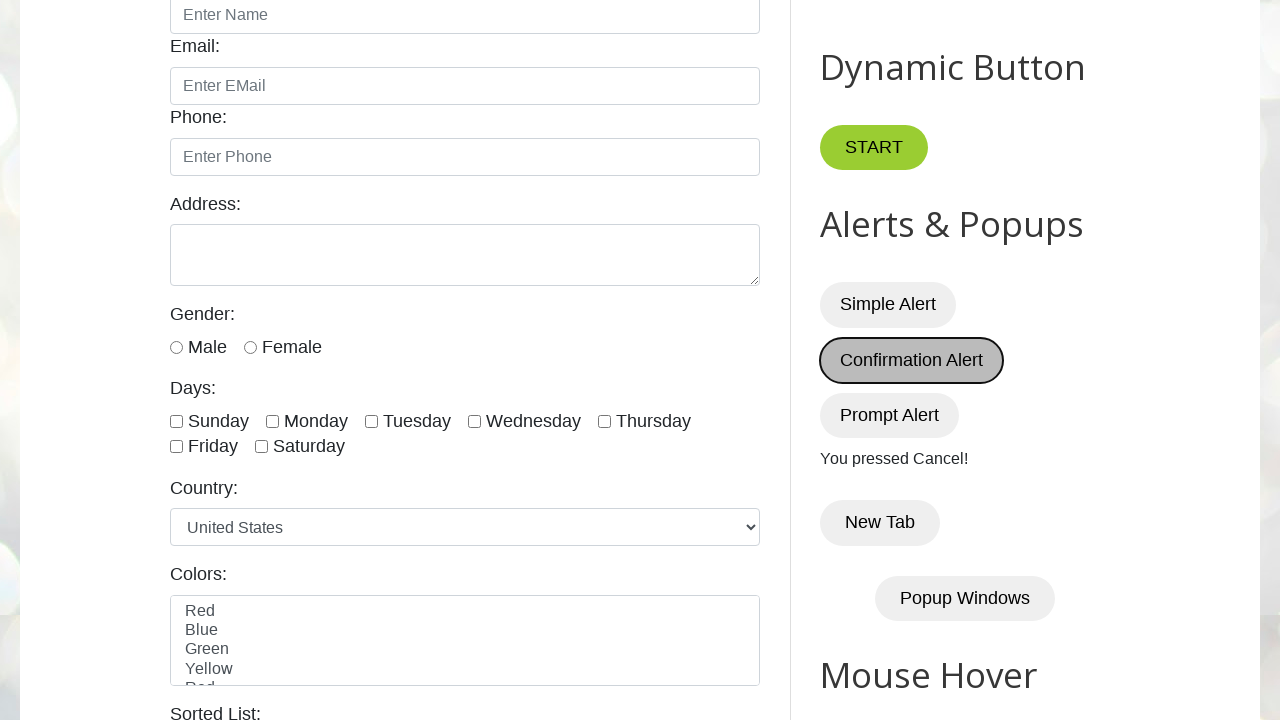

Set up dialog handler to accept alerts
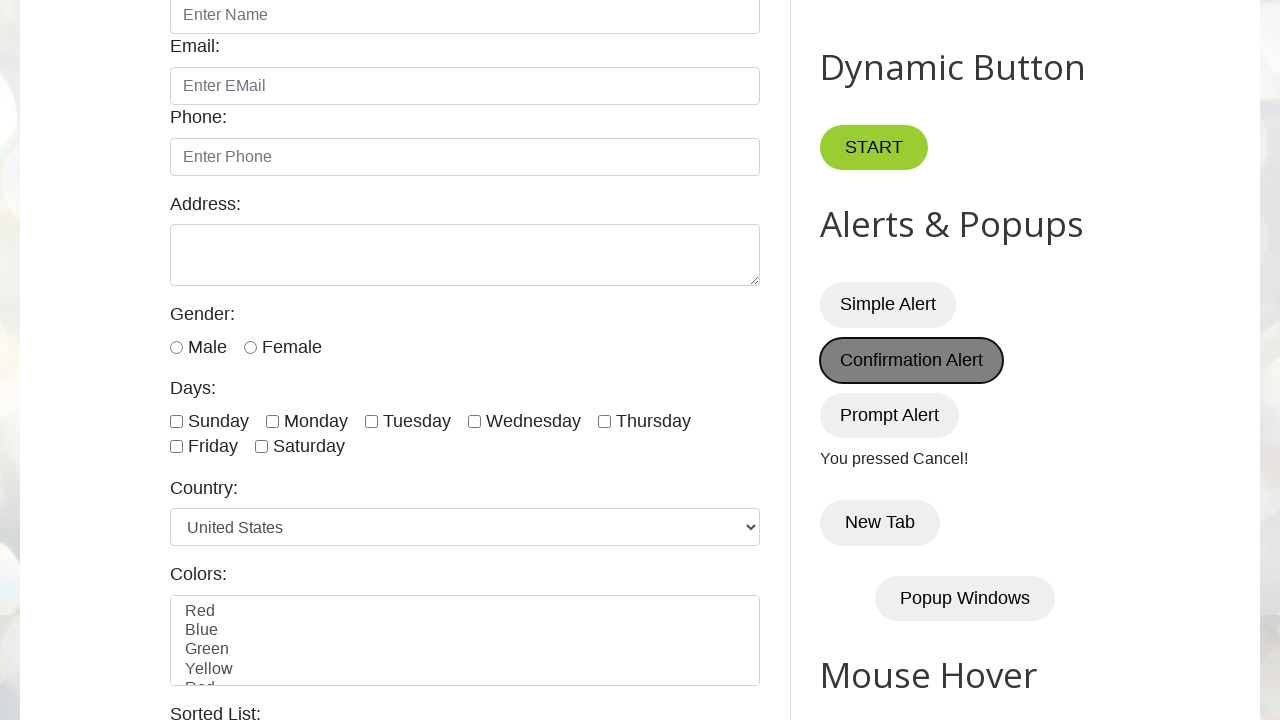

Configured one-time dialog handler to accept the alert
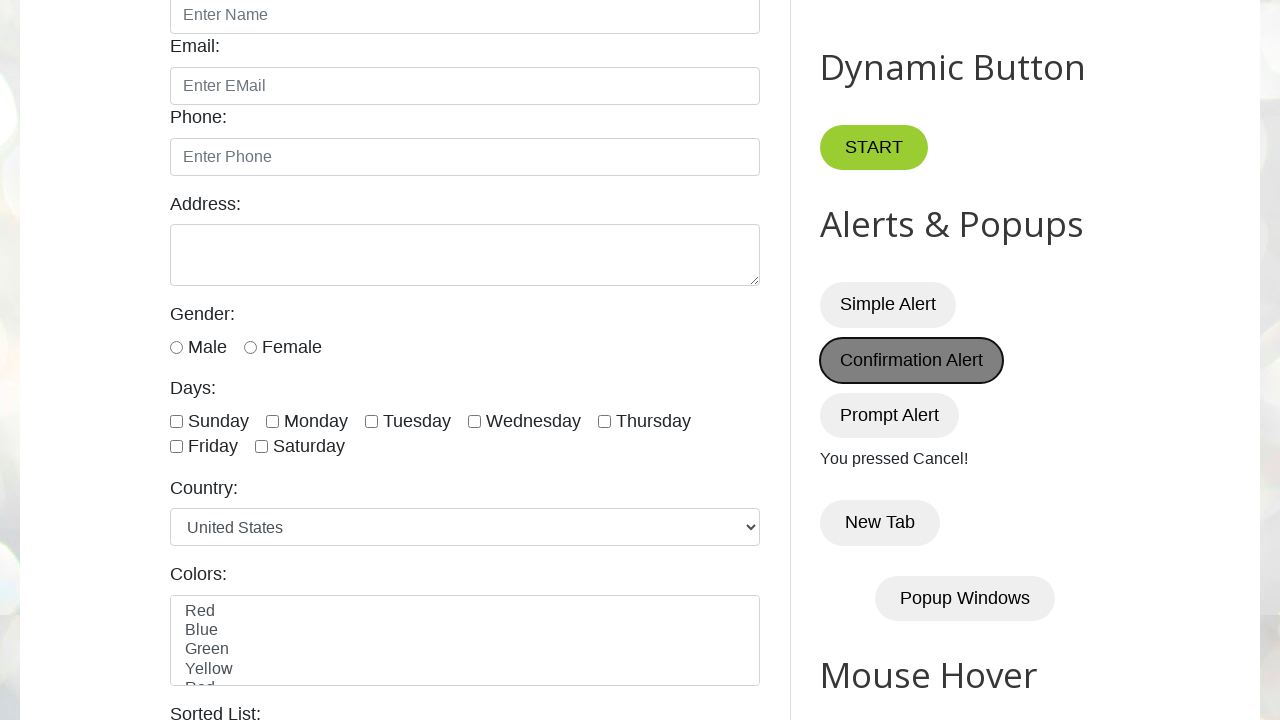

Clicked the confirm button and alert was accepted at (912, 360) on xpath=//button[@id='confirmBtn']
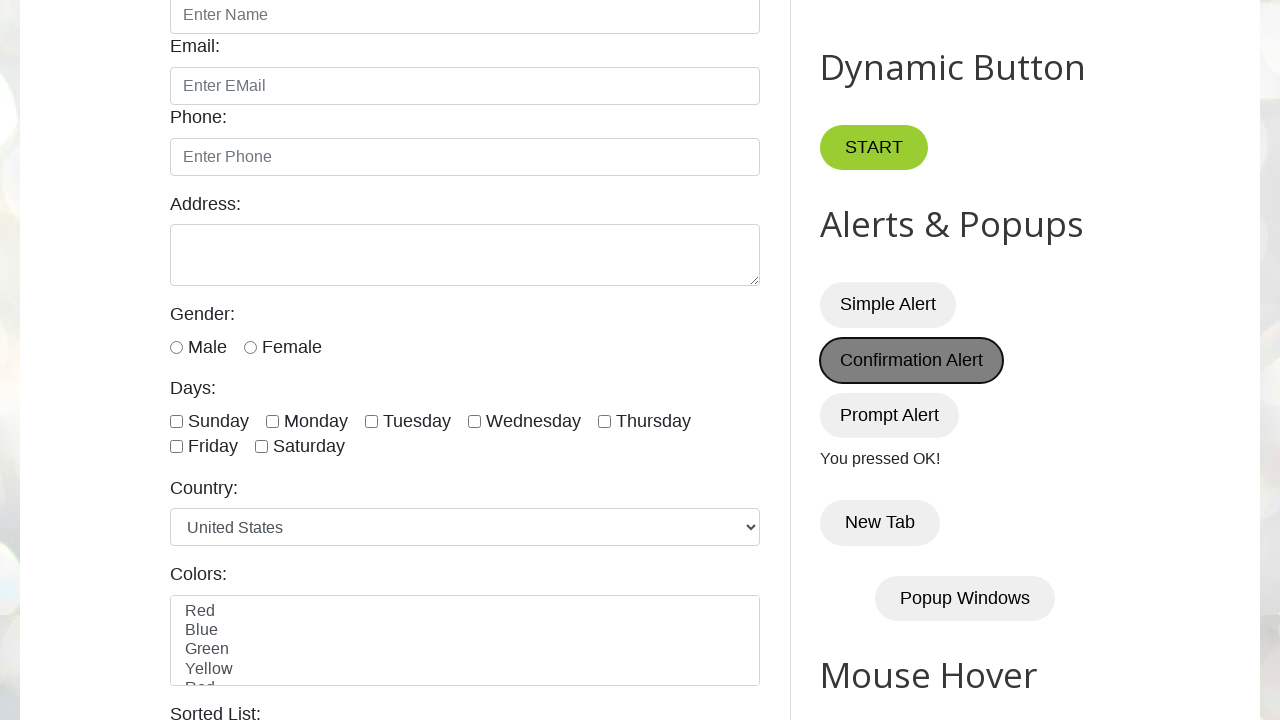

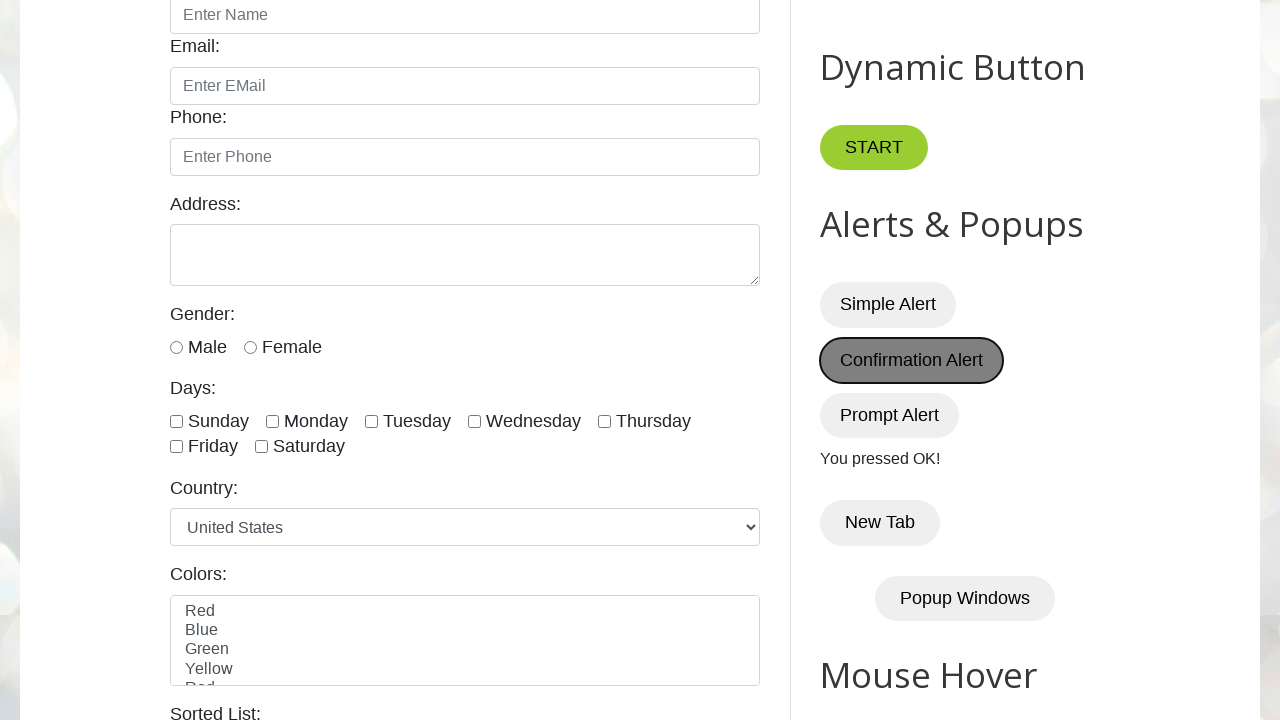